Tests that the Sauce Labs guinea pig test page displays exactly two checkboxes and verifies they are visible on the page

Starting URL: https://saucelabs.com/test/guinea-pig

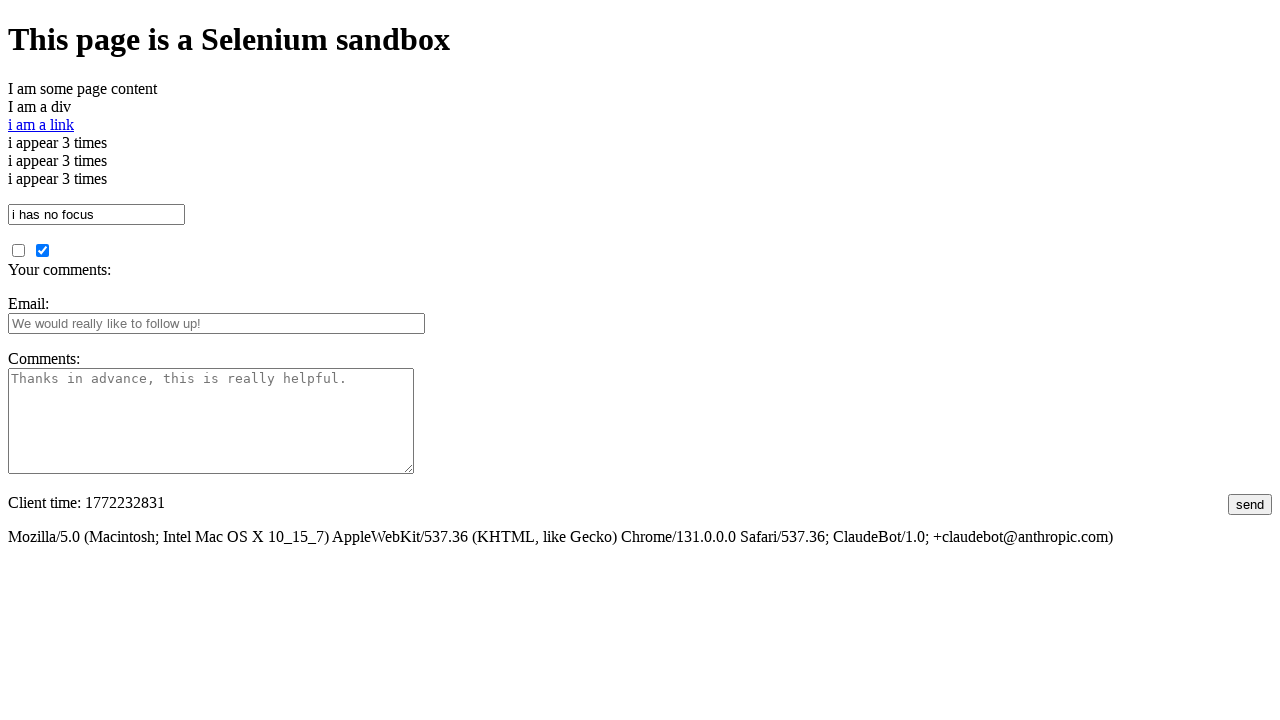

Navigated to Sauce Labs guinea pig test page
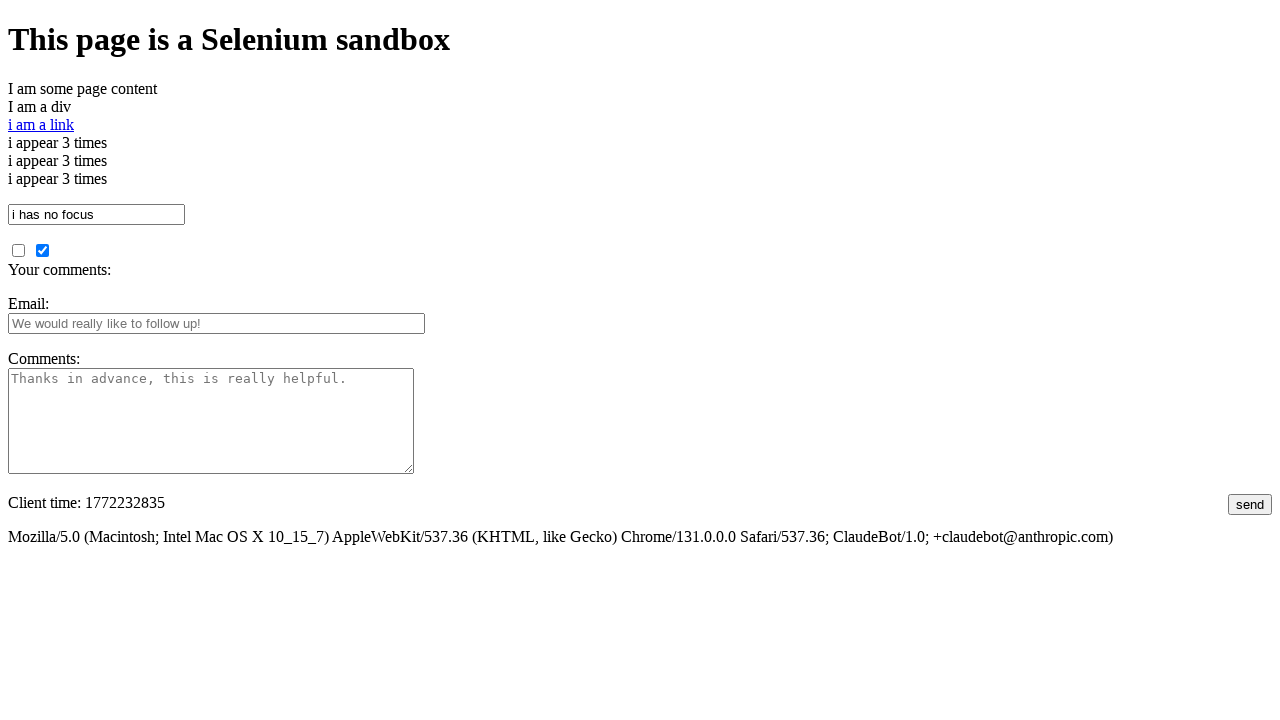

Checkboxes loaded on the page
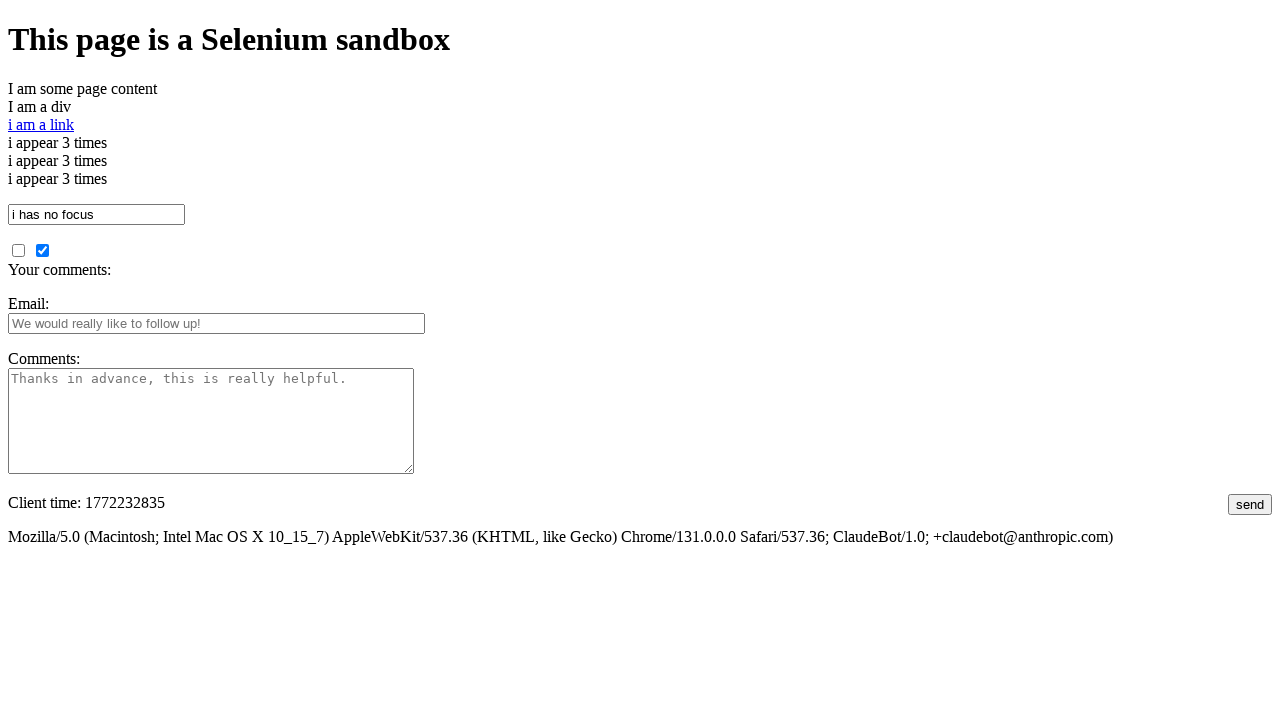

Located all checkbox elements
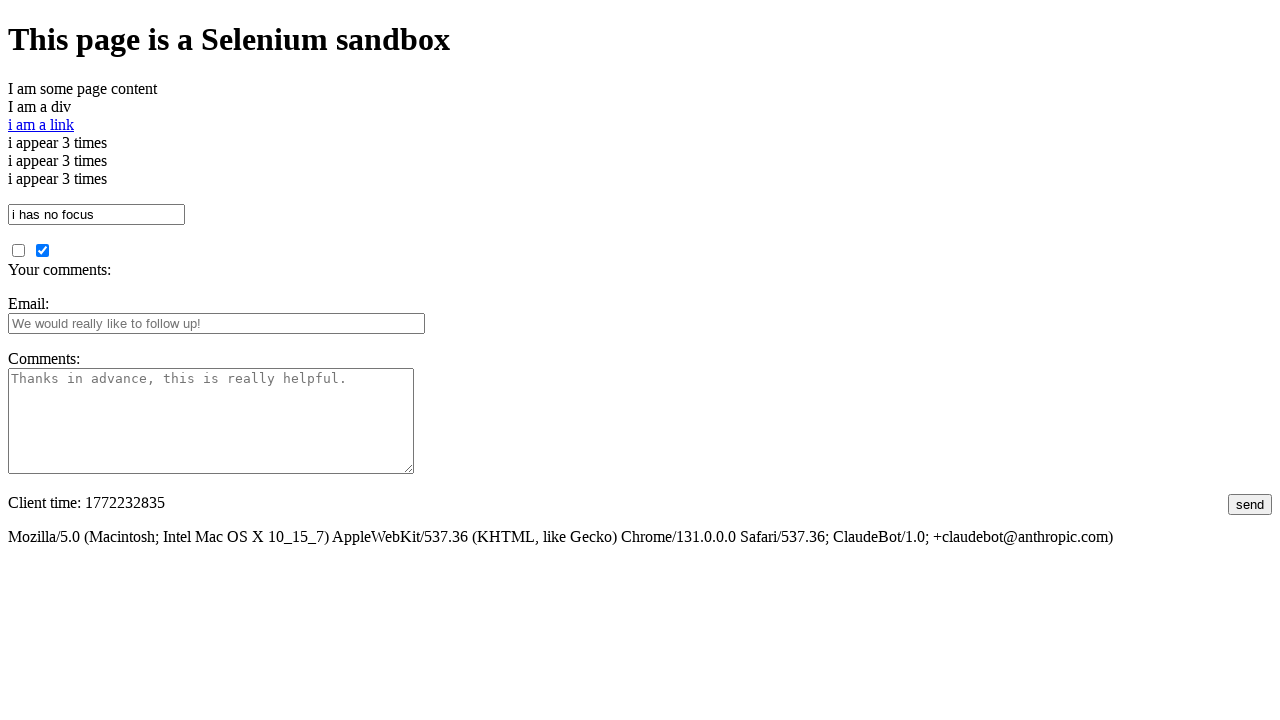

Verified that exactly 2 checkboxes are present
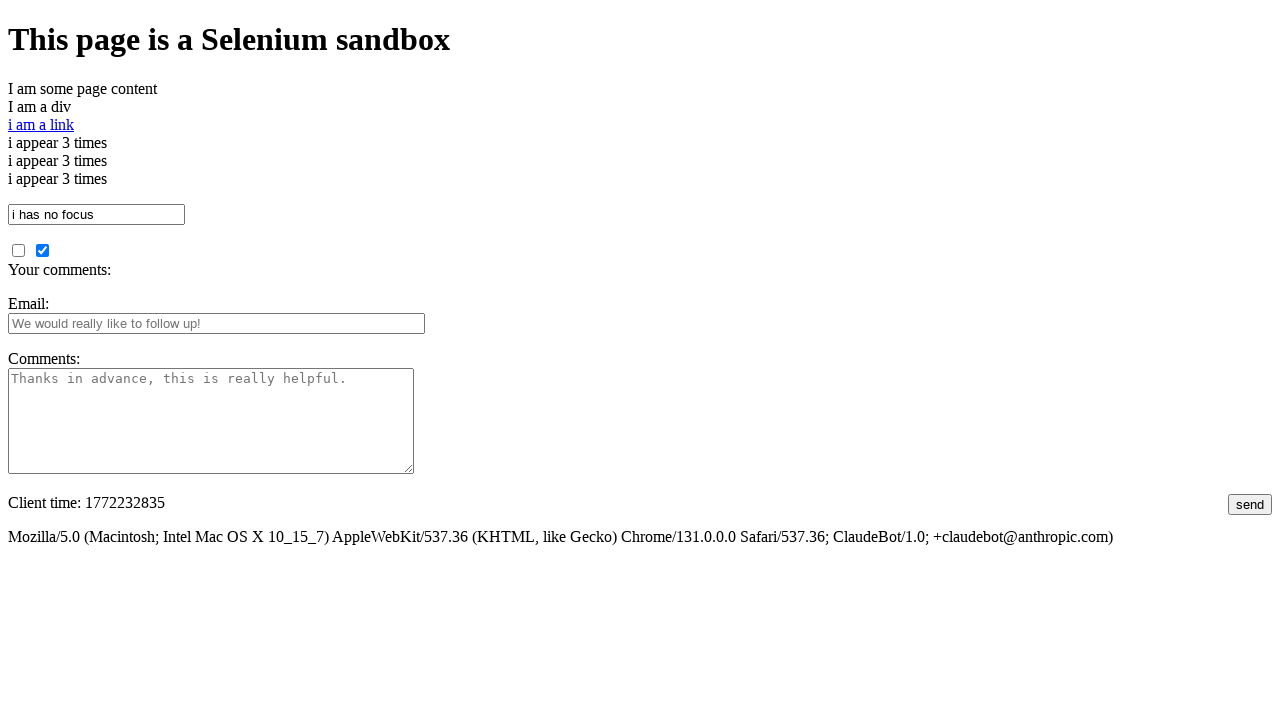

Verified checkbox 1 is visible
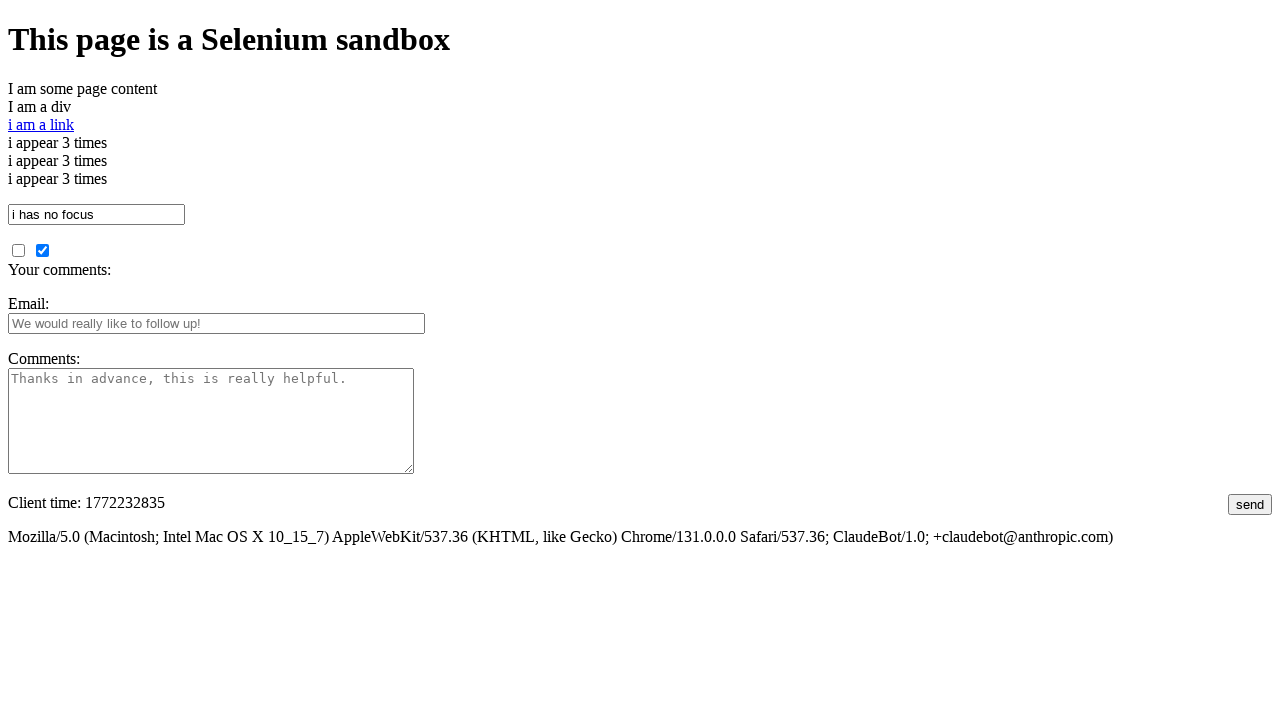

Verified checkbox 2 is visible
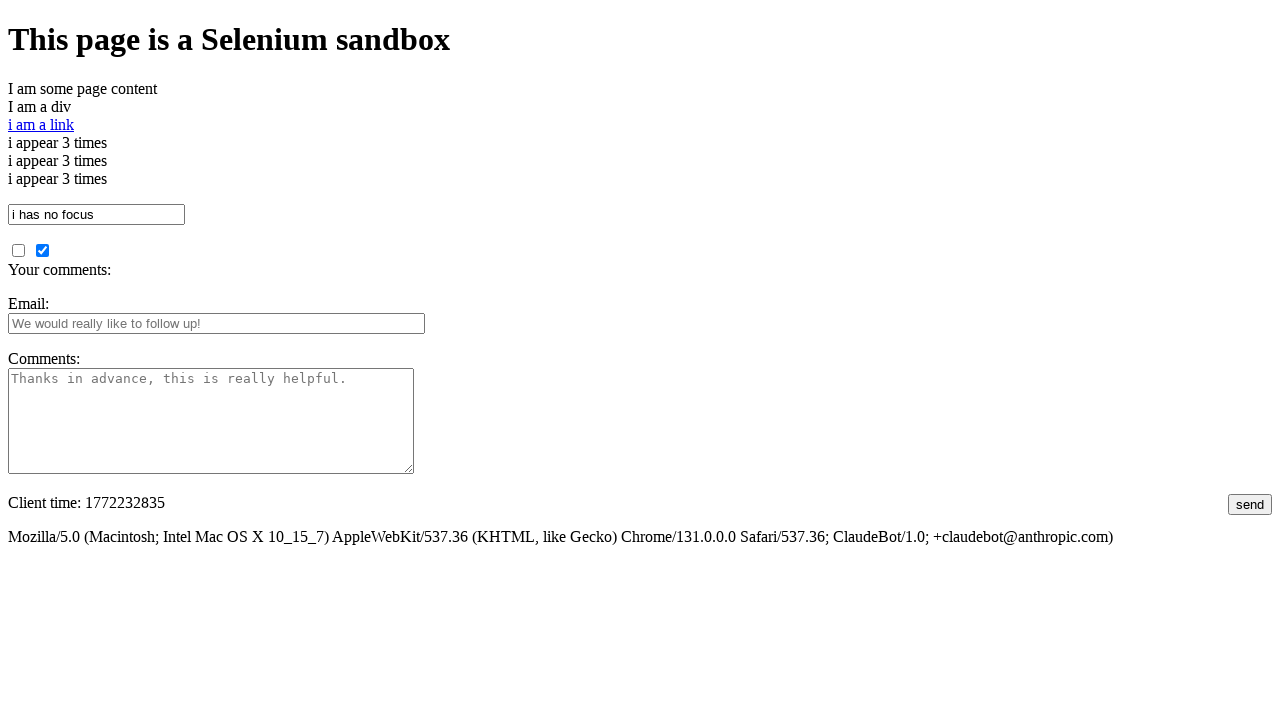

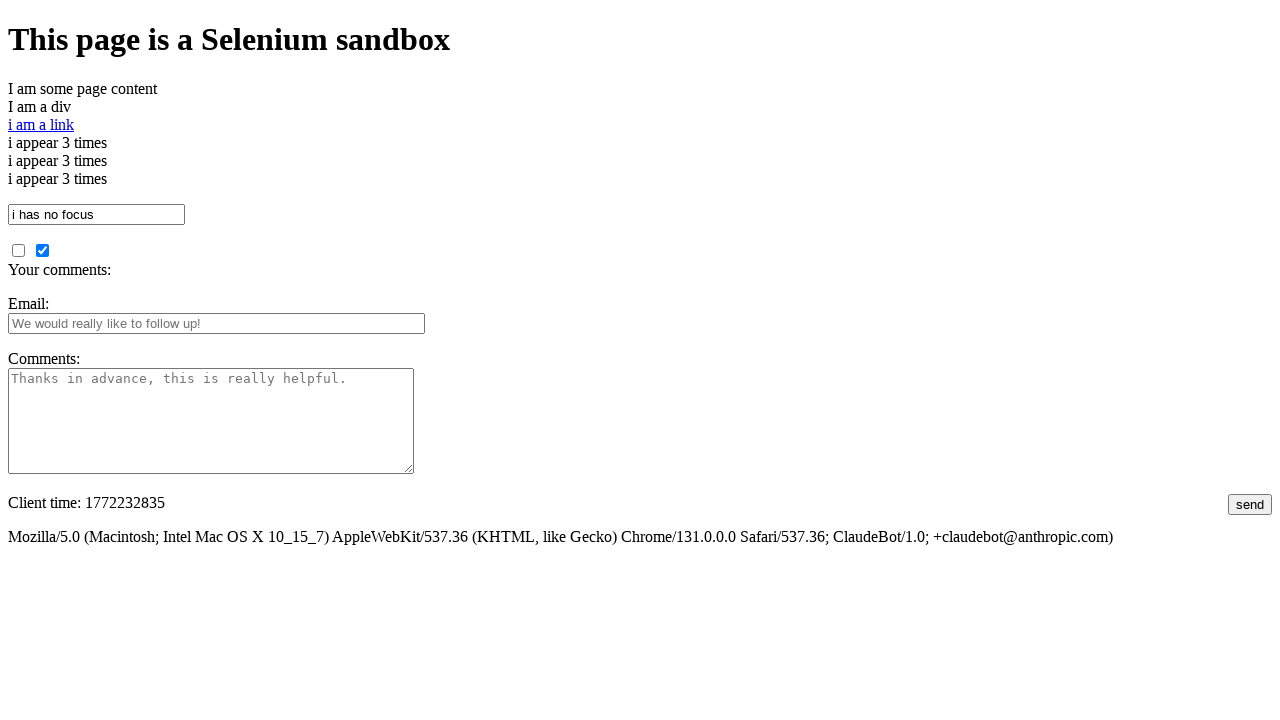